Tests an e-commerce grocery site by searching for products containing 'ca', verifying 4 products are visible, adding items to cart including a specific product and one containing 'Cashews'

Starting URL: https://rahulshettyacademy.com/seleniumPractise/#/

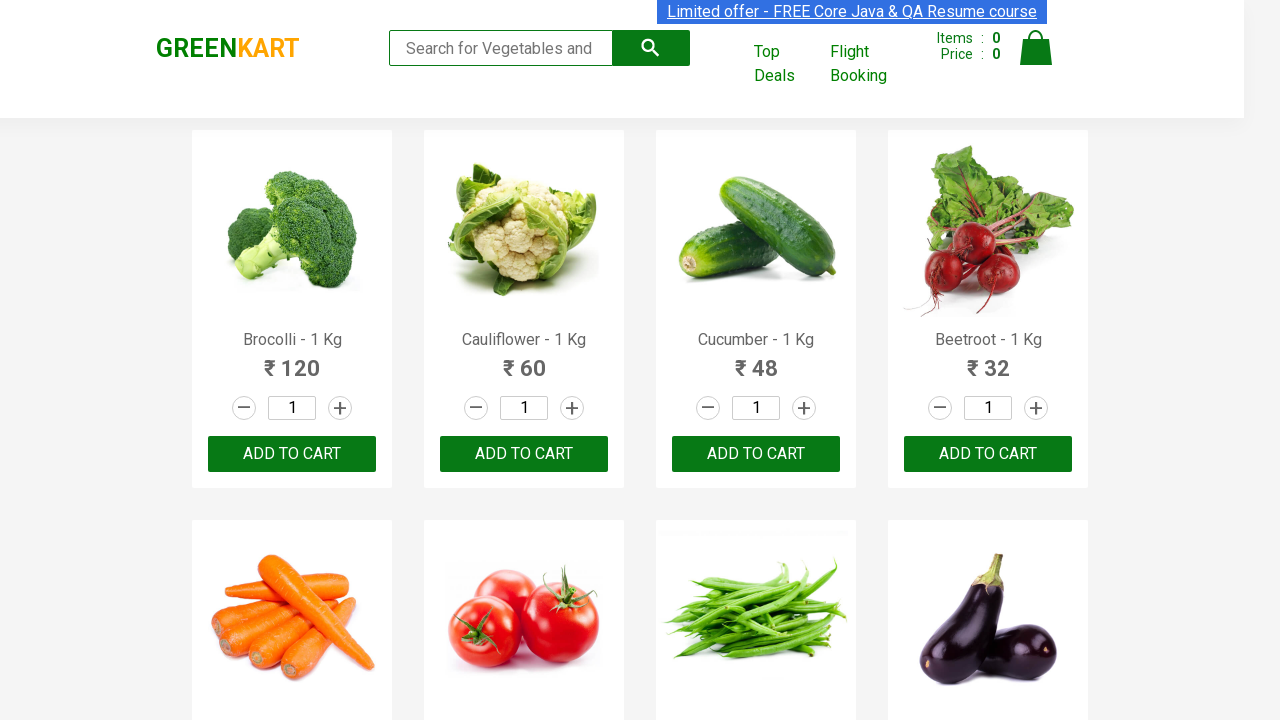

Filled search box with 'ca' on .search-keyword
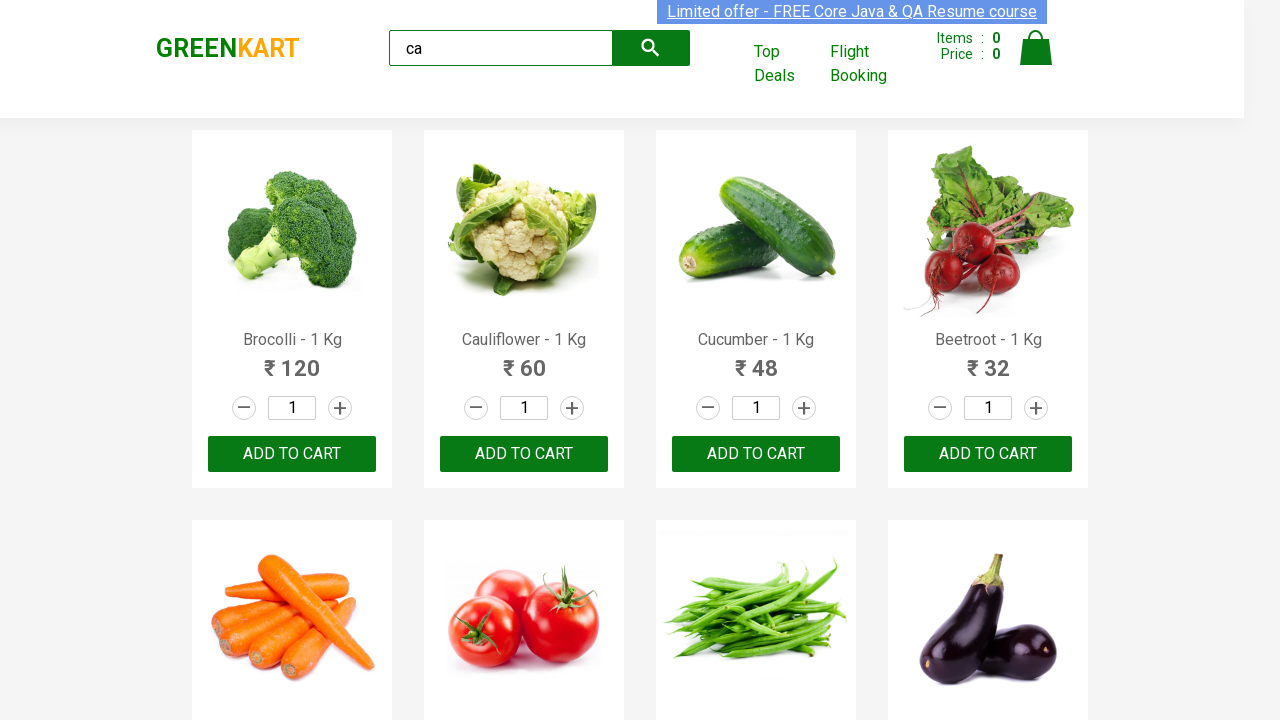

Waited 2 seconds for search results to load
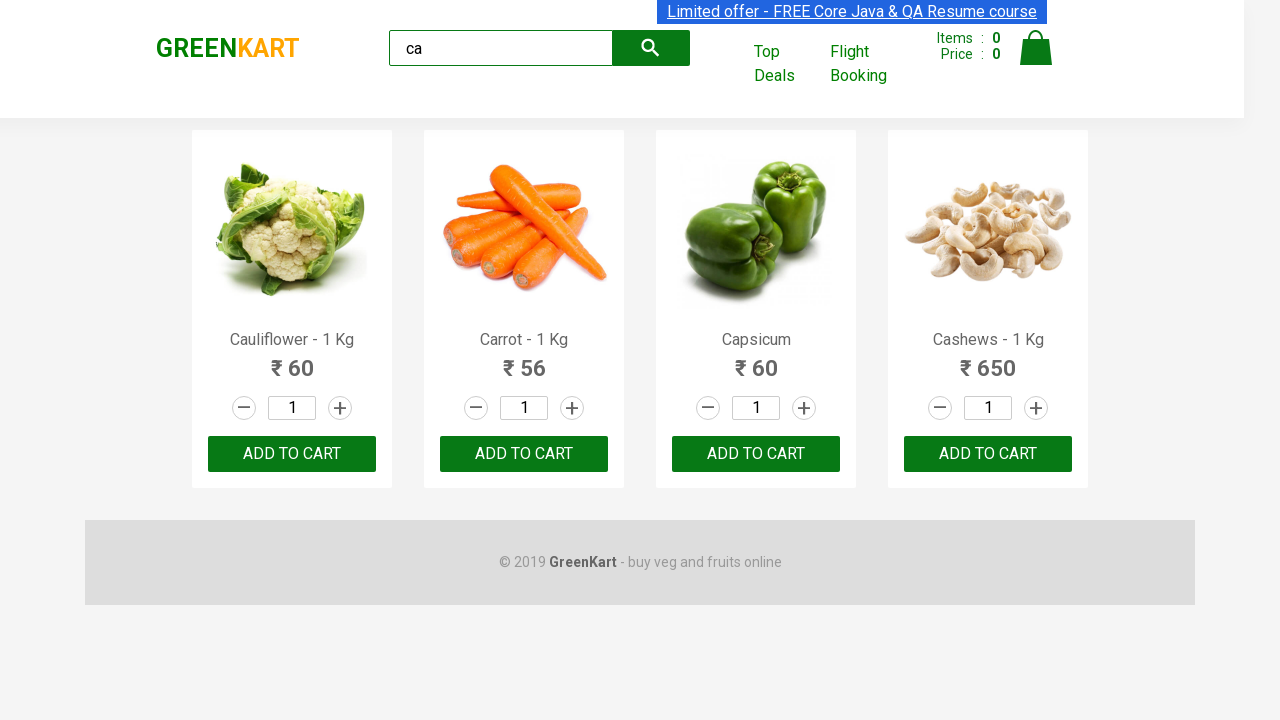

Verified that 4 products are visible
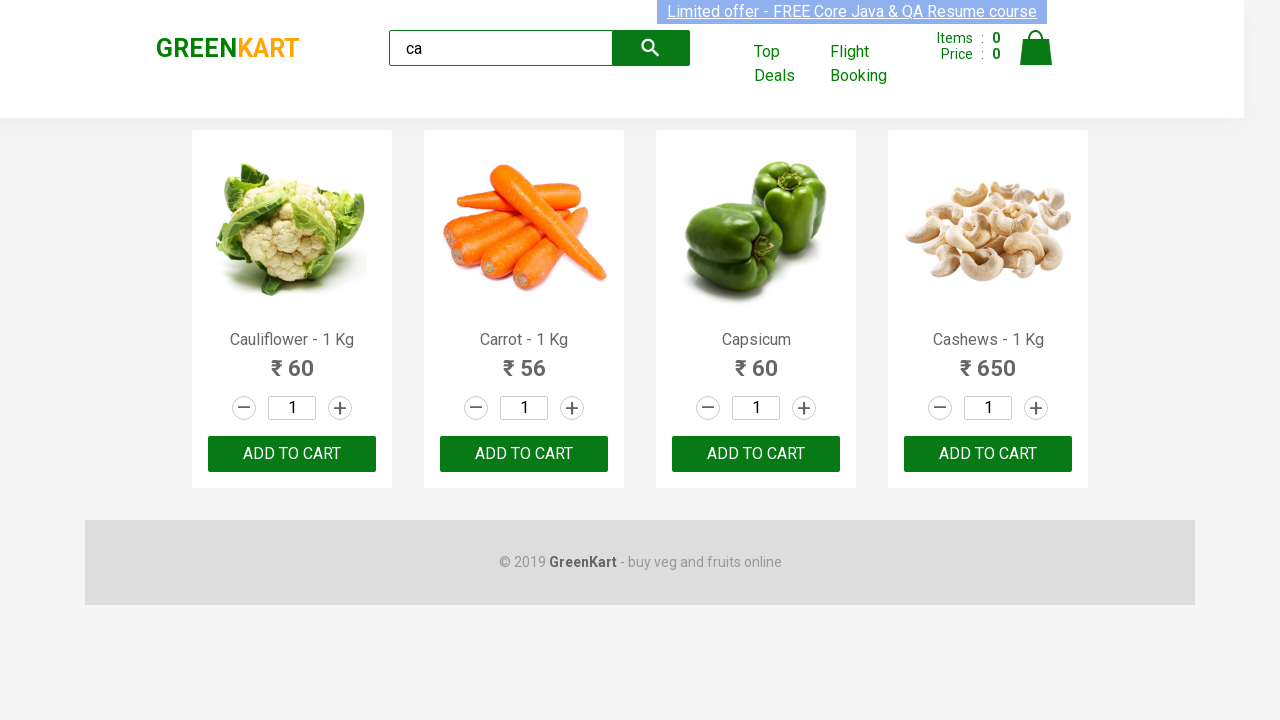

Clicked ADD TO CART button on the third product at (756, 454) on .products .product >> nth=2 >> text=ADD TO CART
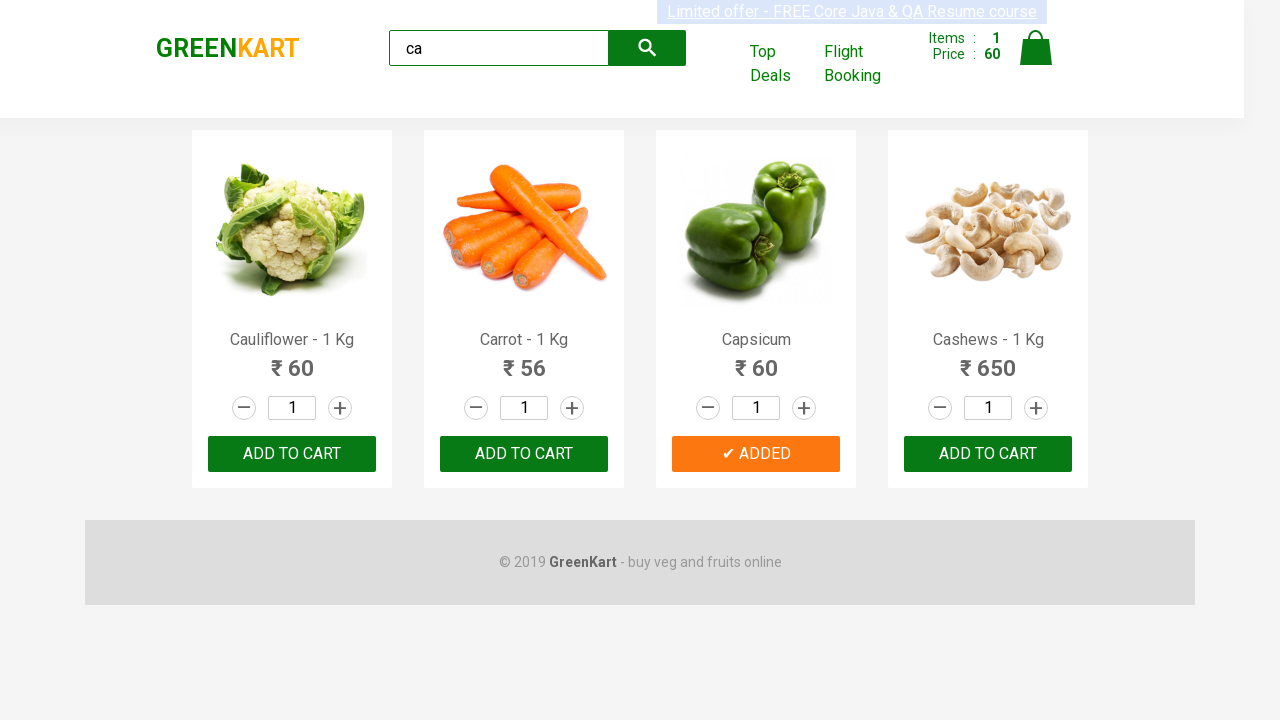

Found and clicked ADD TO CART button on Cashews product at (988, 454) on .products .product >> nth=3 >> button
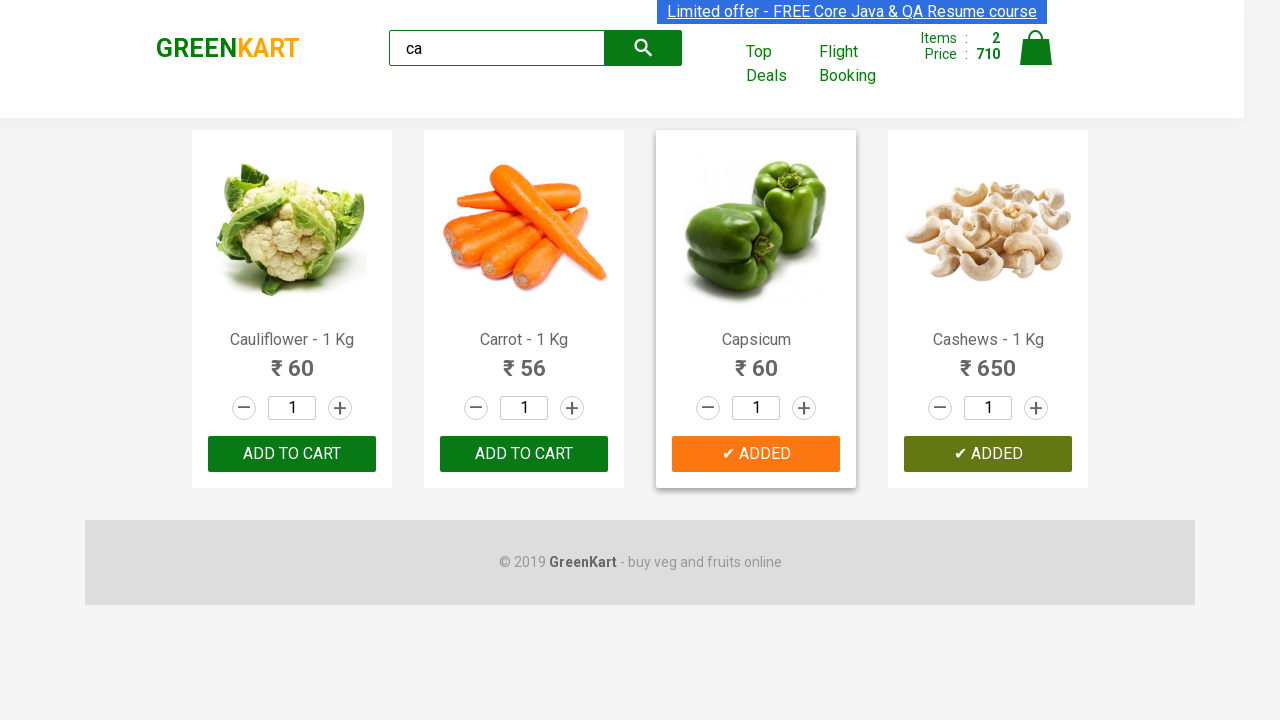

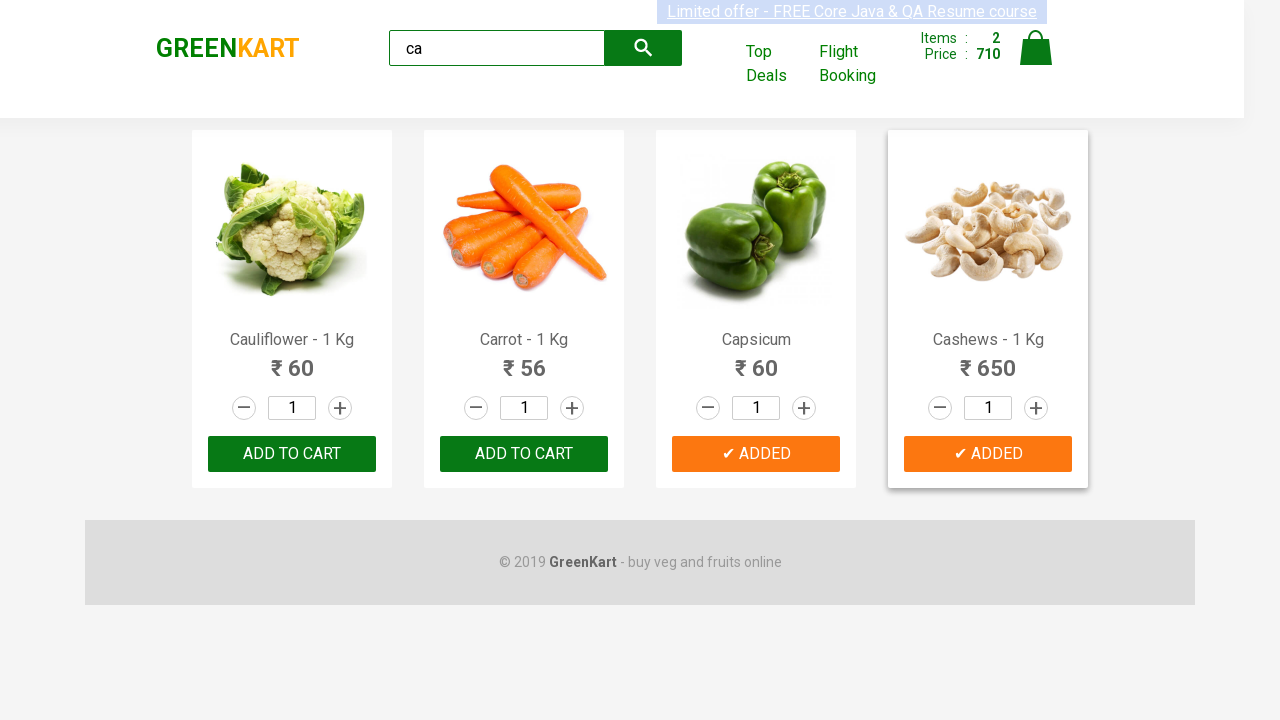